Tests navigation on the-internet.herokuapp.com by clicking on the A/B Testing link, reading paragraph content, and then clicking on the Elemental Selenium link in the footer.

Starting URL: https://the-internet.herokuapp.com/

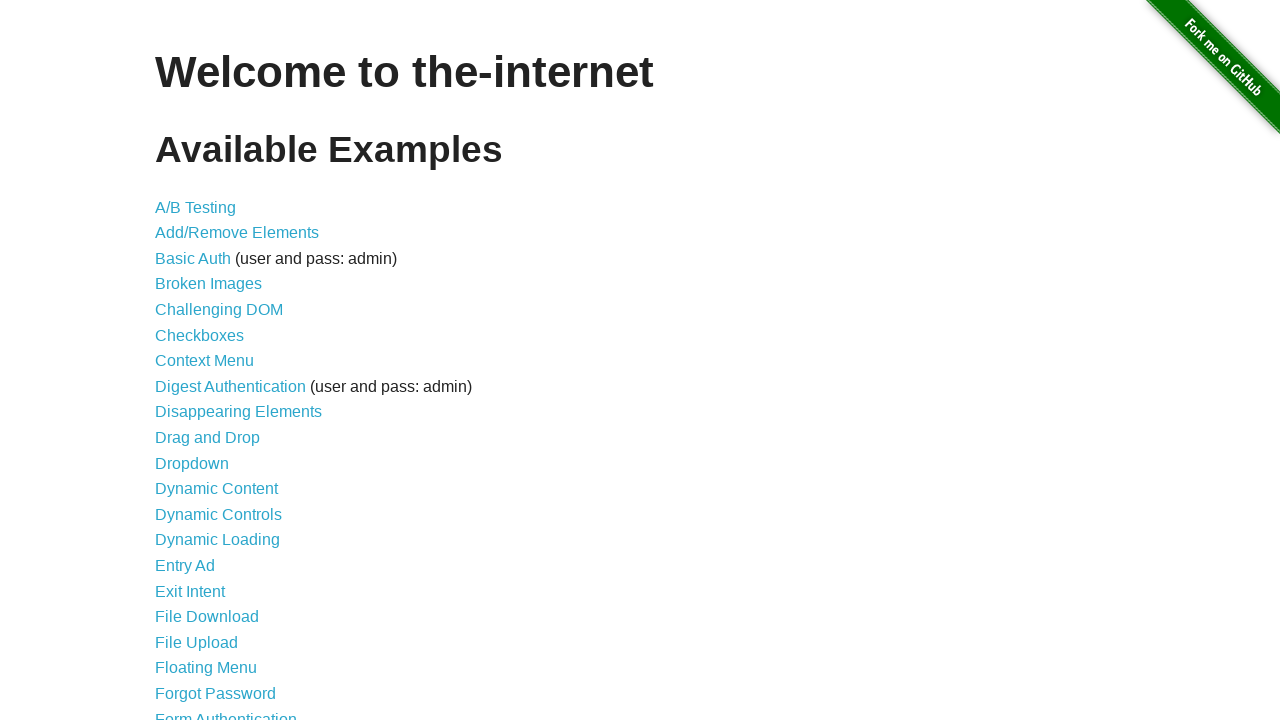

Clicked on the A/B Testing link at (196, 207) on text=A/B Testing
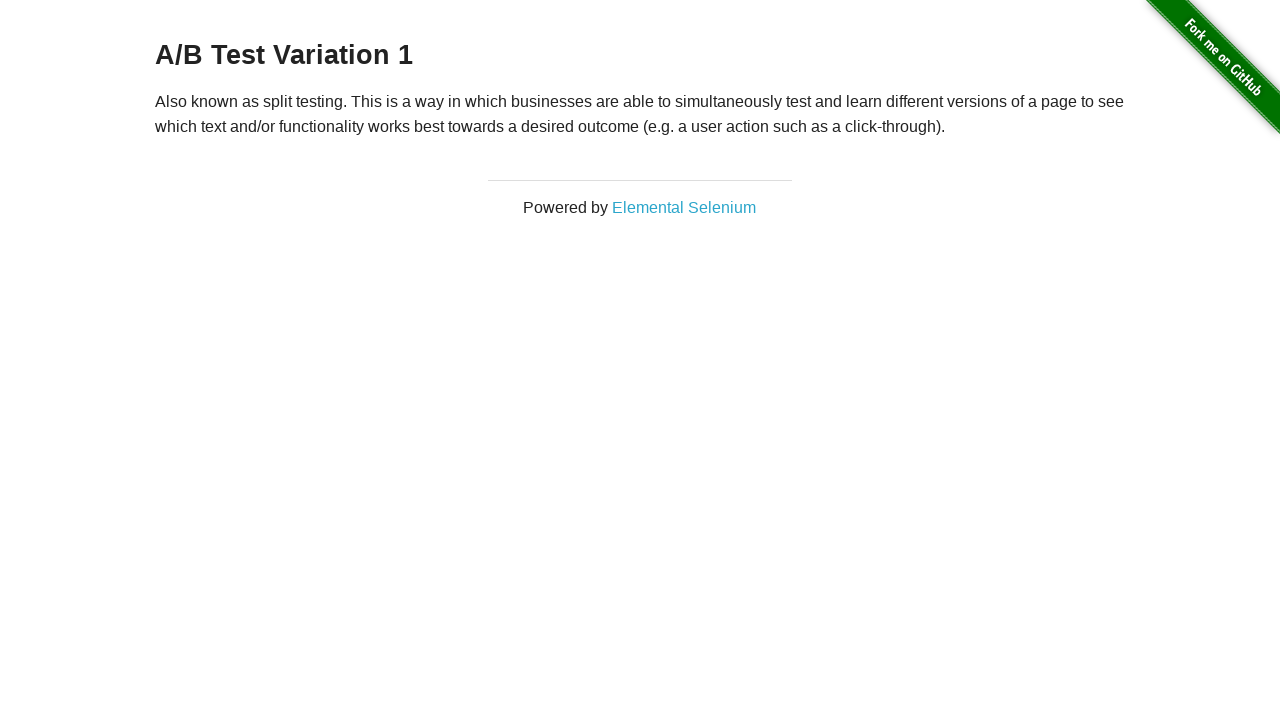

Waited for paragraph element to be visible
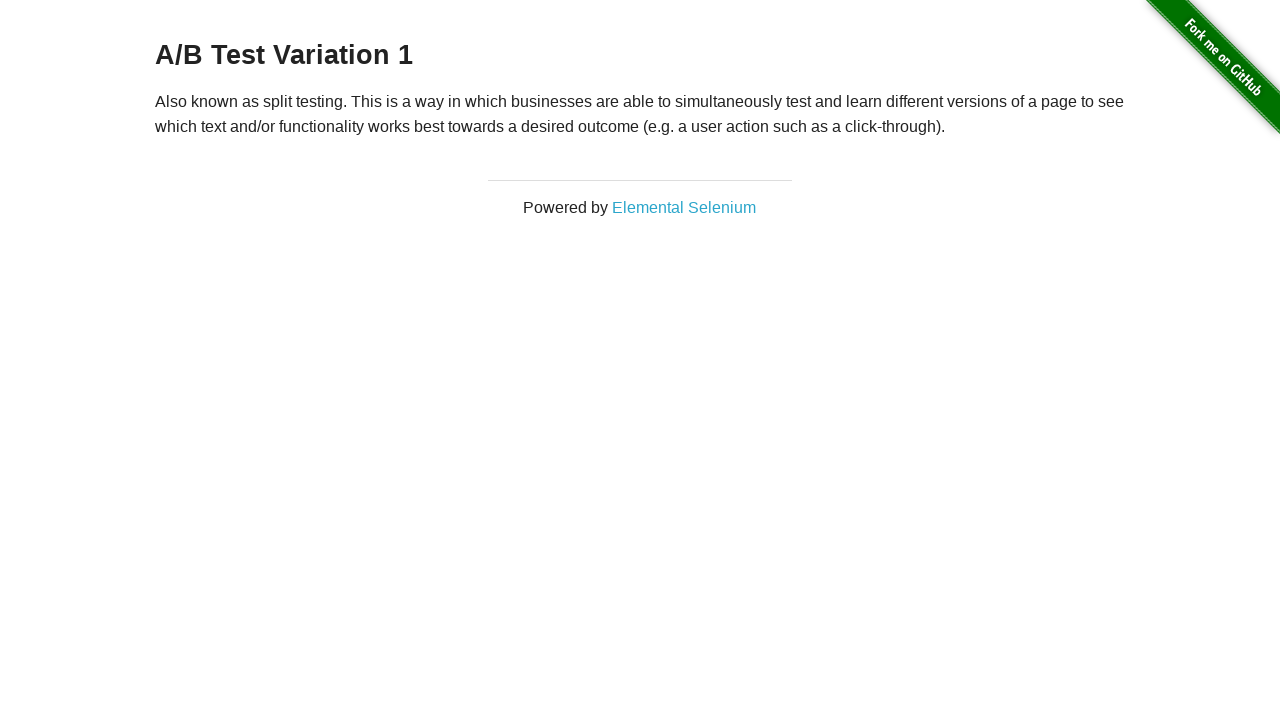

Located paragraph element using XPath
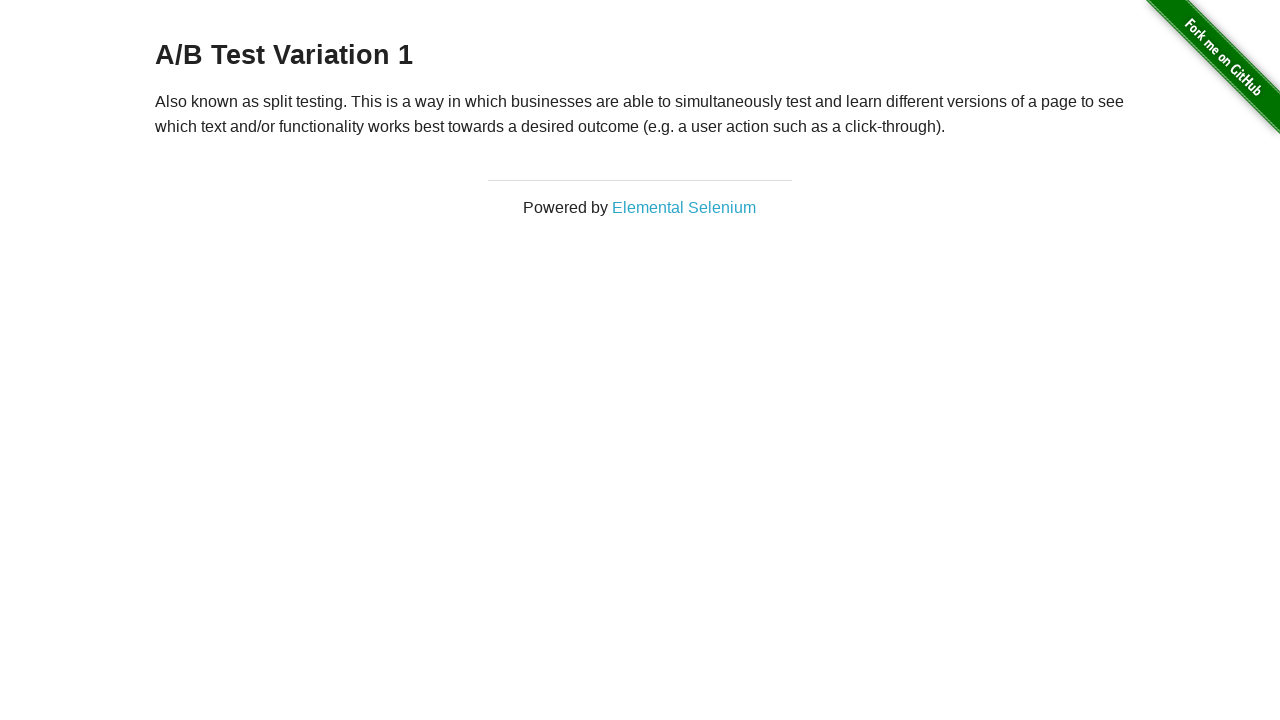

Retrieved and verified paragraph text content
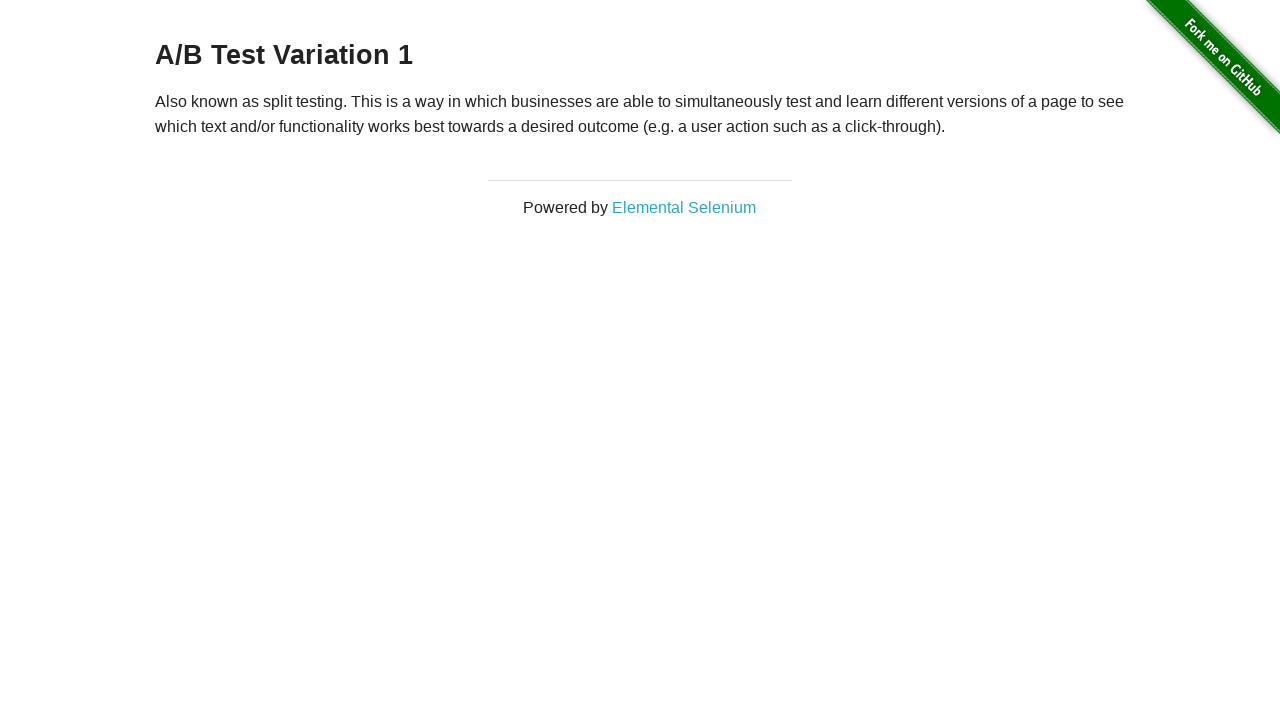

Clicked on the Elemental Selenium link in the footer at (684, 207) on a:text-is('Elemental Selenium')
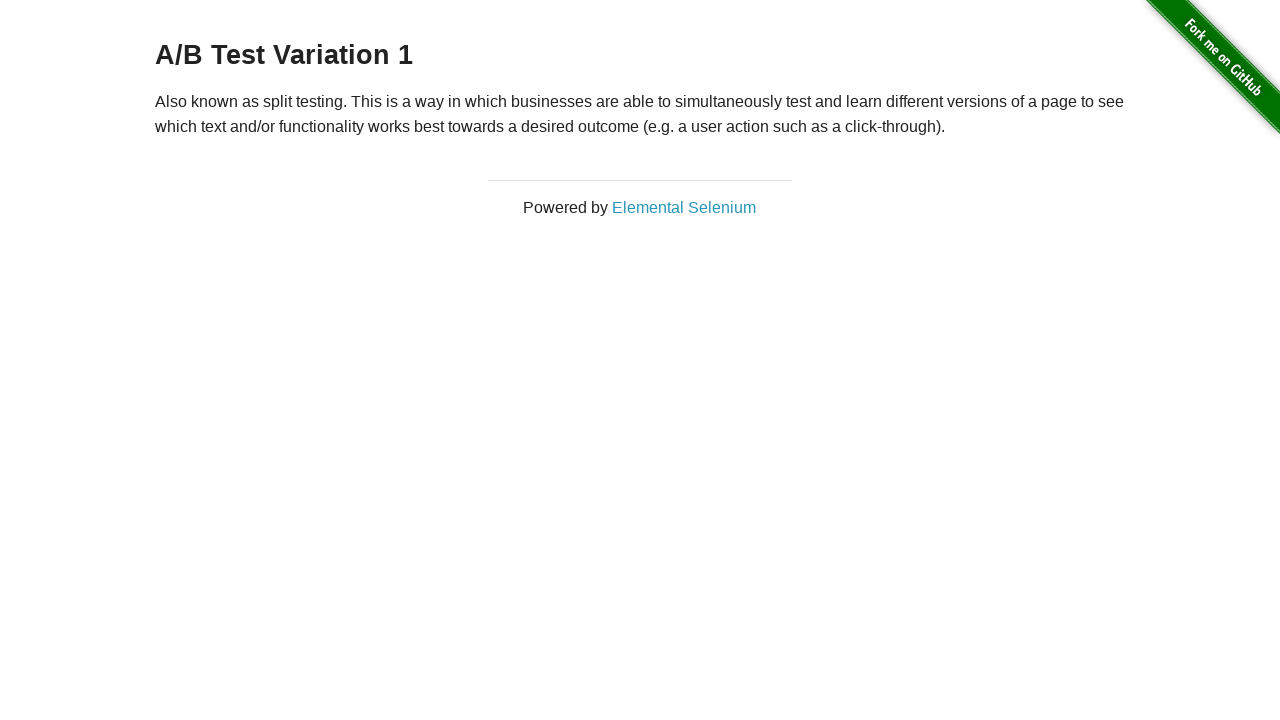

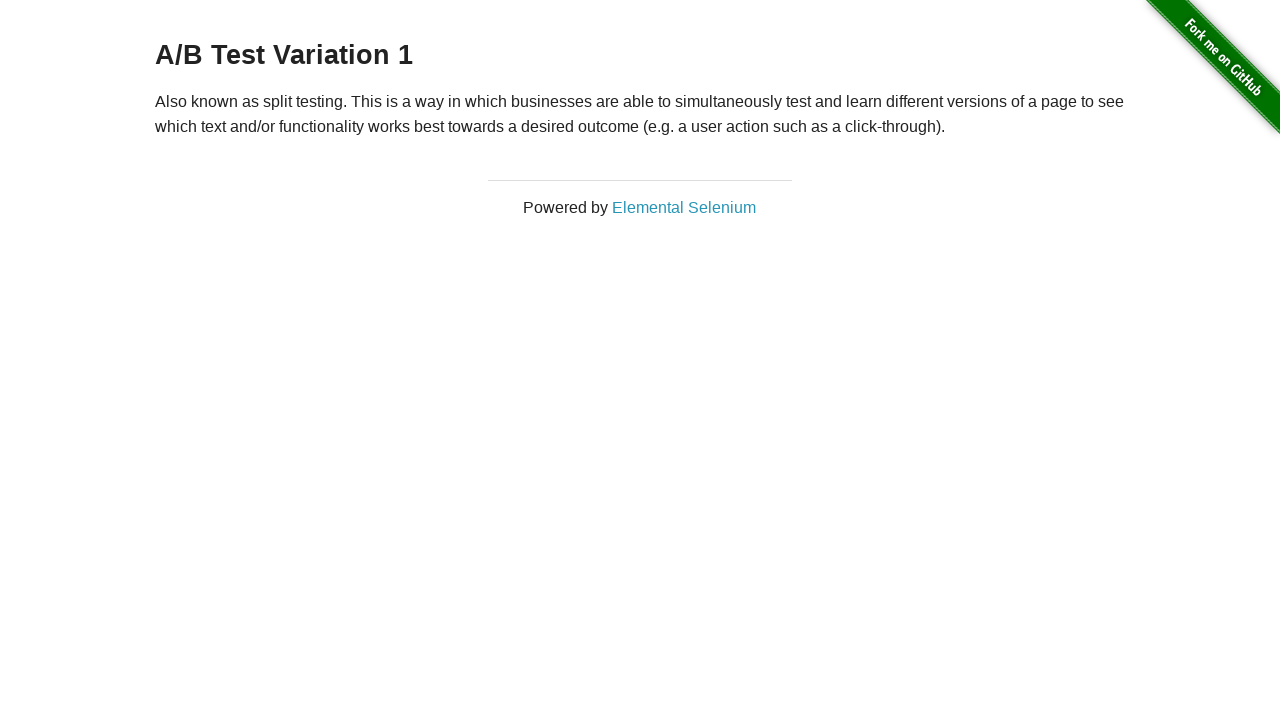